Tests the date picker by clicking on the datepicker field and selecting a date

Starting URL: https://formy-project.herokuapp.com/datepicker

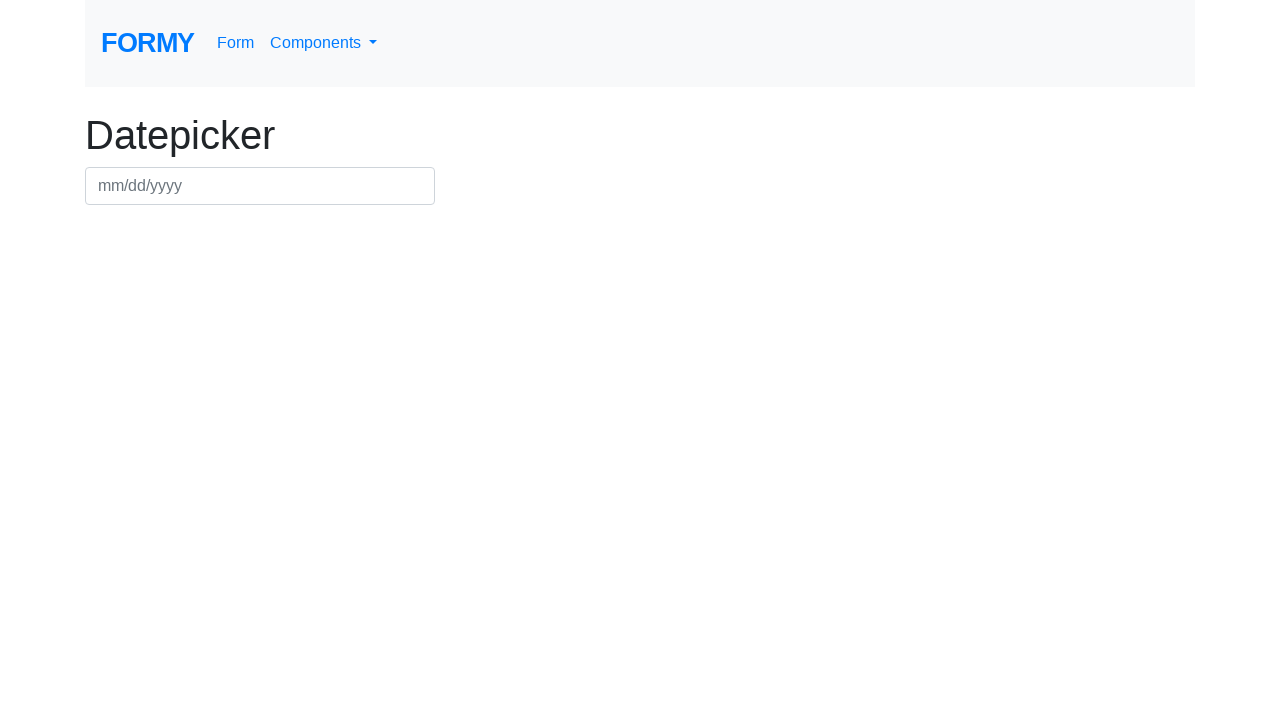

Clicked on the datepicker field to open calendar at (260, 186) on #datepicker
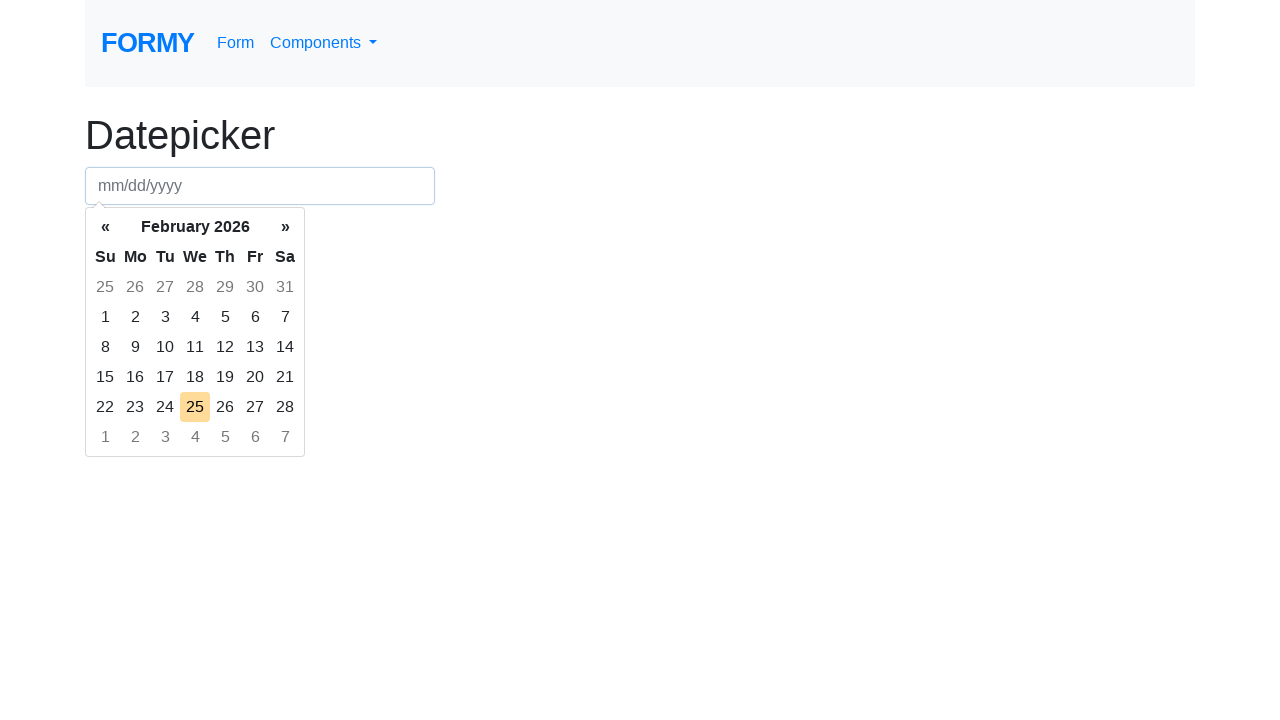

Selected a date from the calendar at (255, 347) on xpath=/html/body/div[2]/div[1]/table/tbody/tr[3]/td[6]
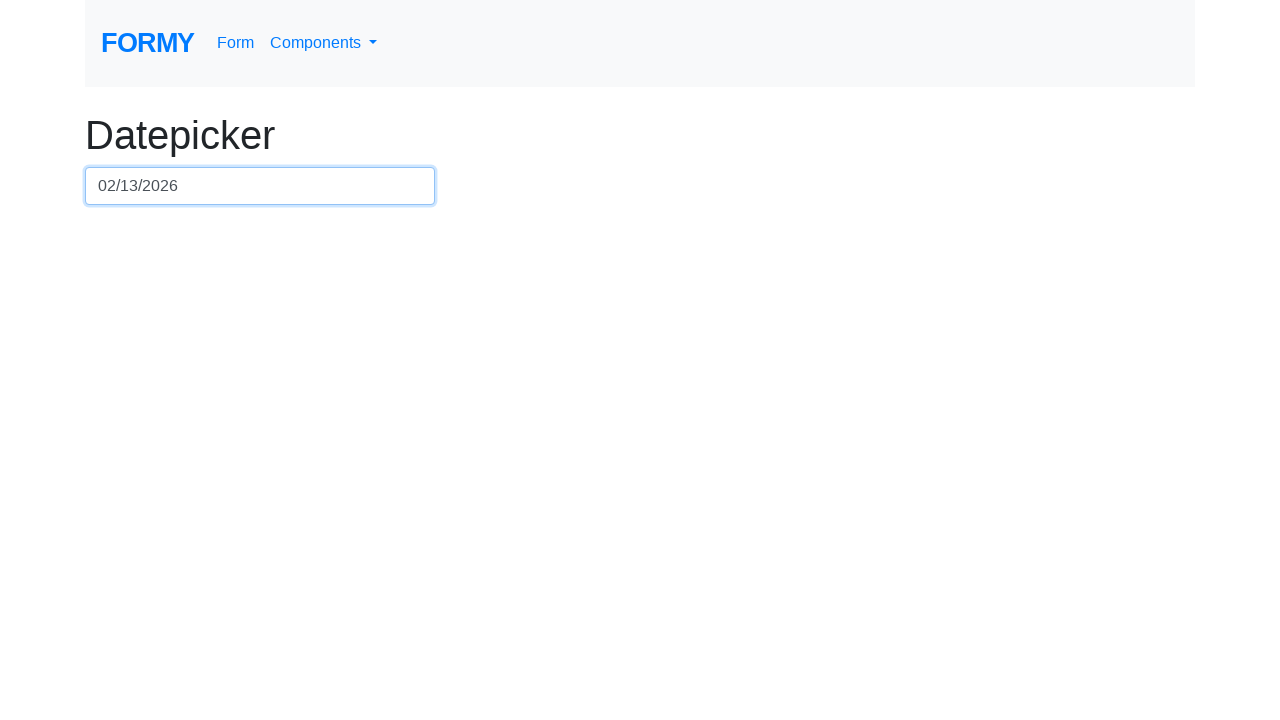

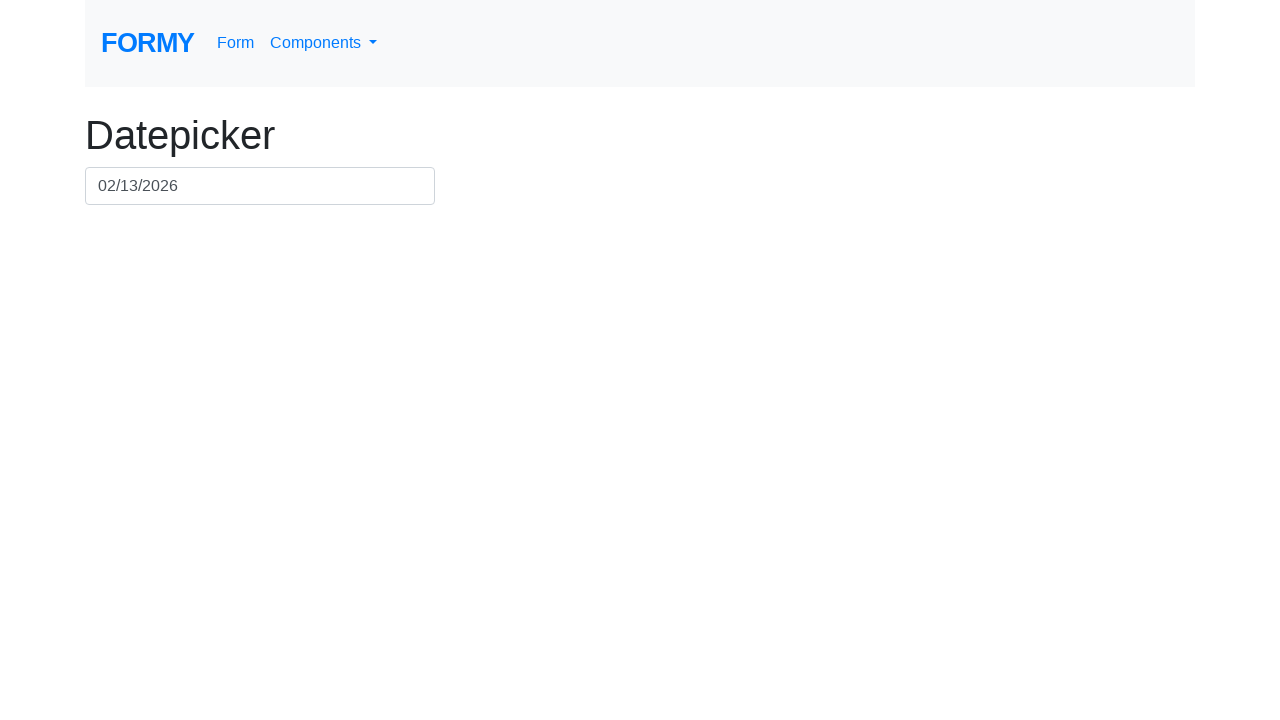